Tests timeout handling by clicking a button that triggers an AJAX request and attempting to click the success element with a custom timeout.

Starting URL: http://uitestingplayground.com/ajax

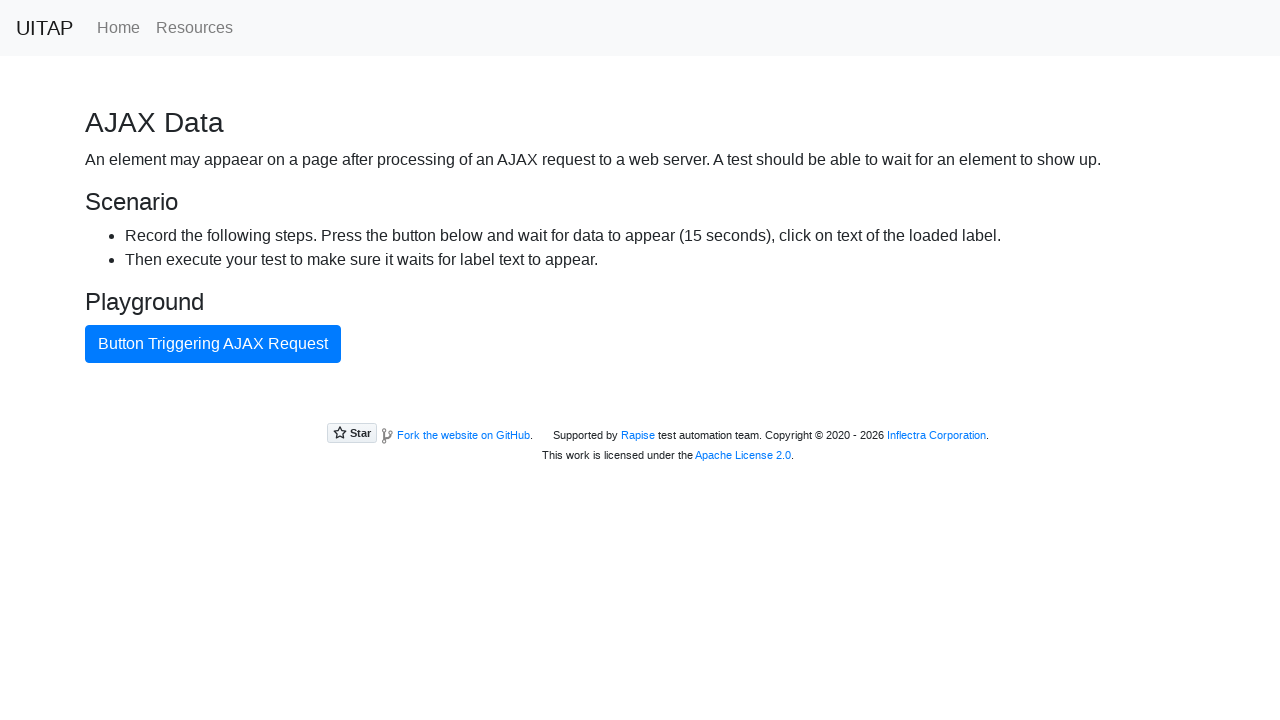

Navigated to AJAX test page
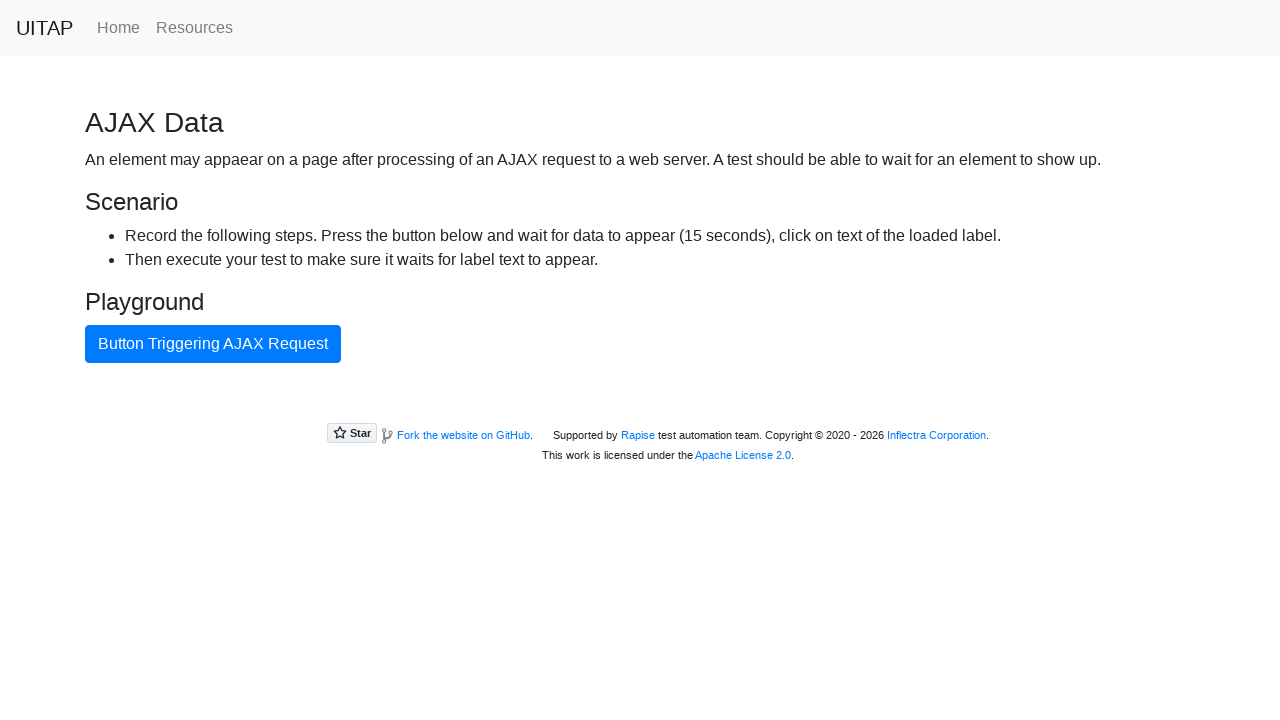

Clicked button triggering AJAX request at (213, 344) on internal:text="Button Triggering AJAX Request"i
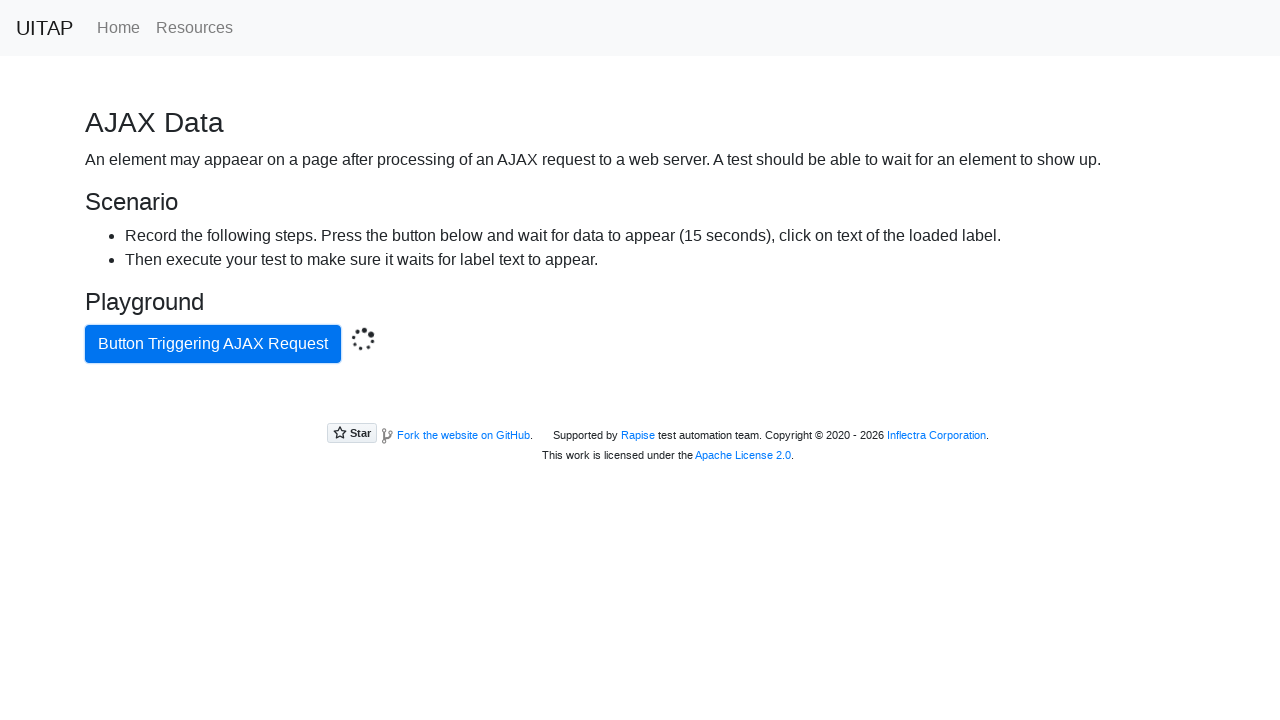

Located success element with bg-success class
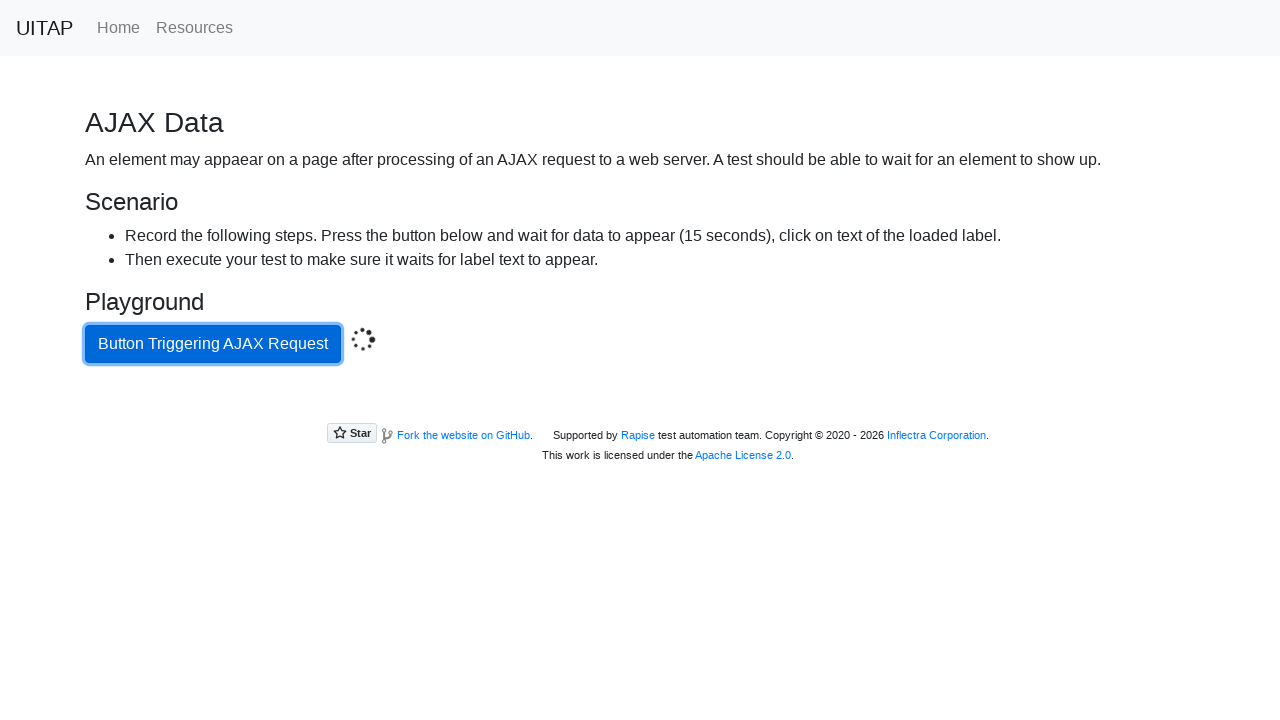

Clicked success element with 20 second custom timeout at (640, 405) on .bg-success
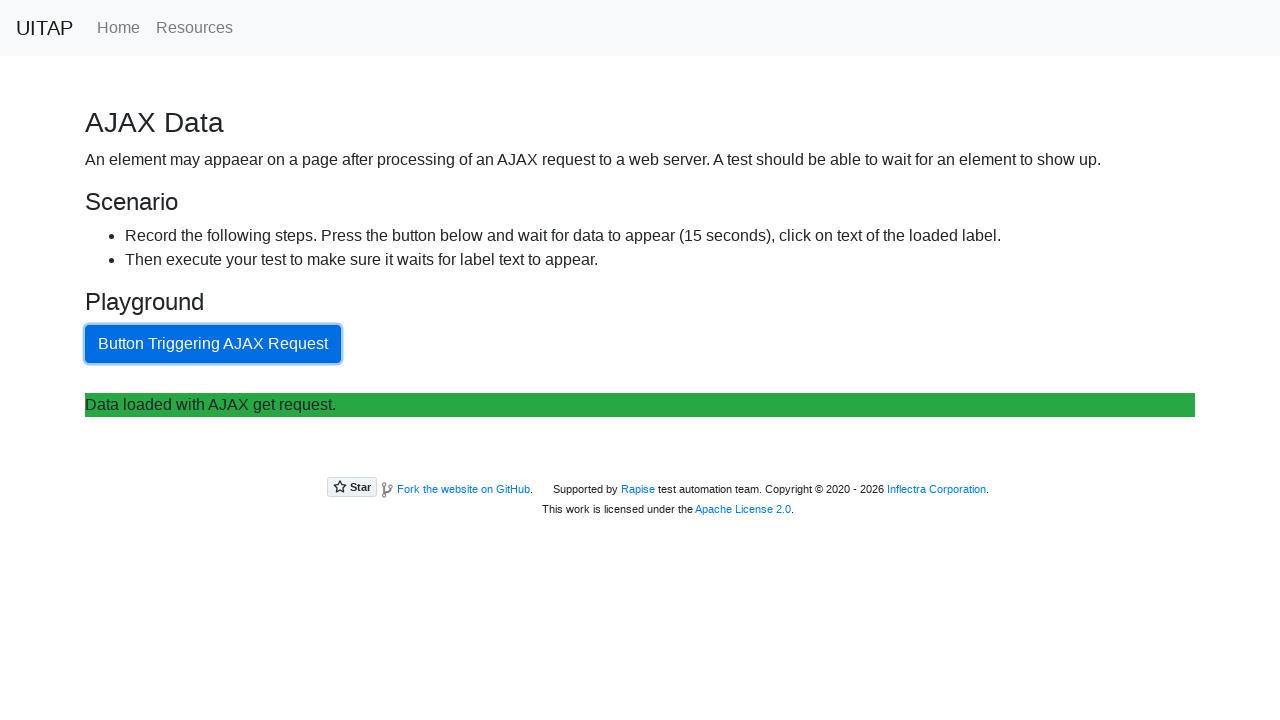

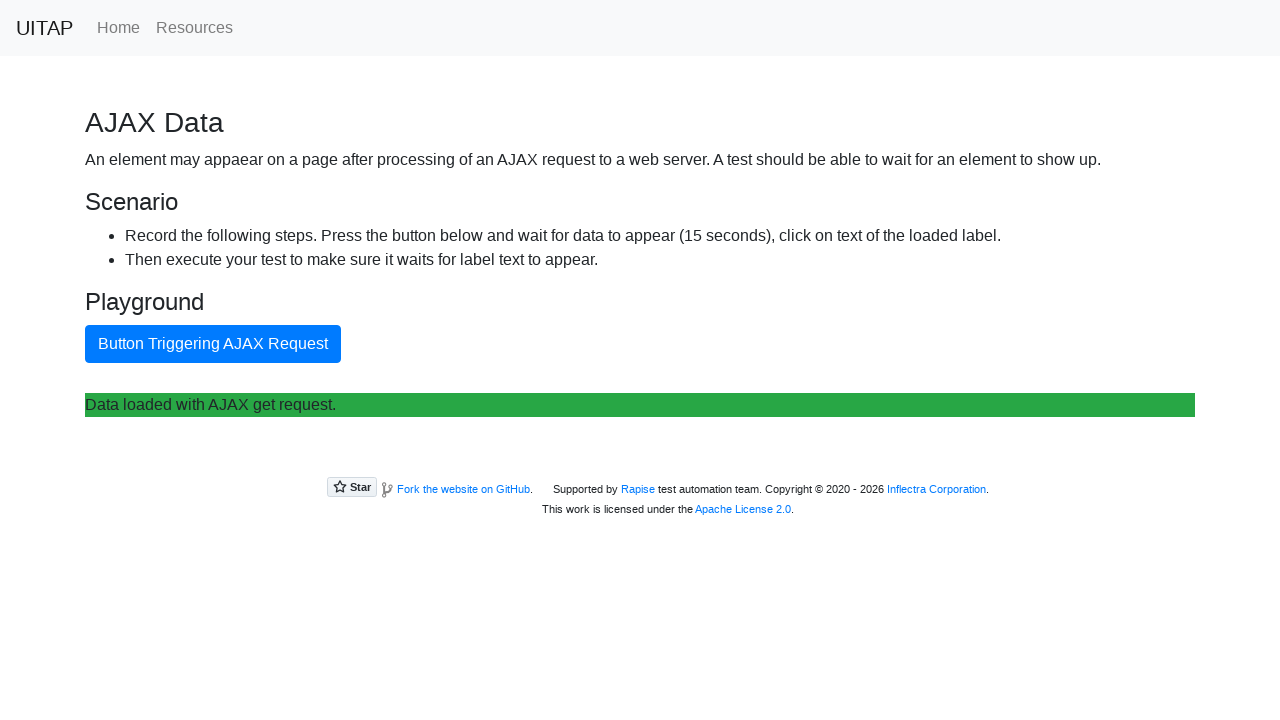